Tests handling a JavaScript confirm dialog by clicking the JS Confirm button and dismissing it

Starting URL: https://the-internet.herokuapp.com/javascript_alerts

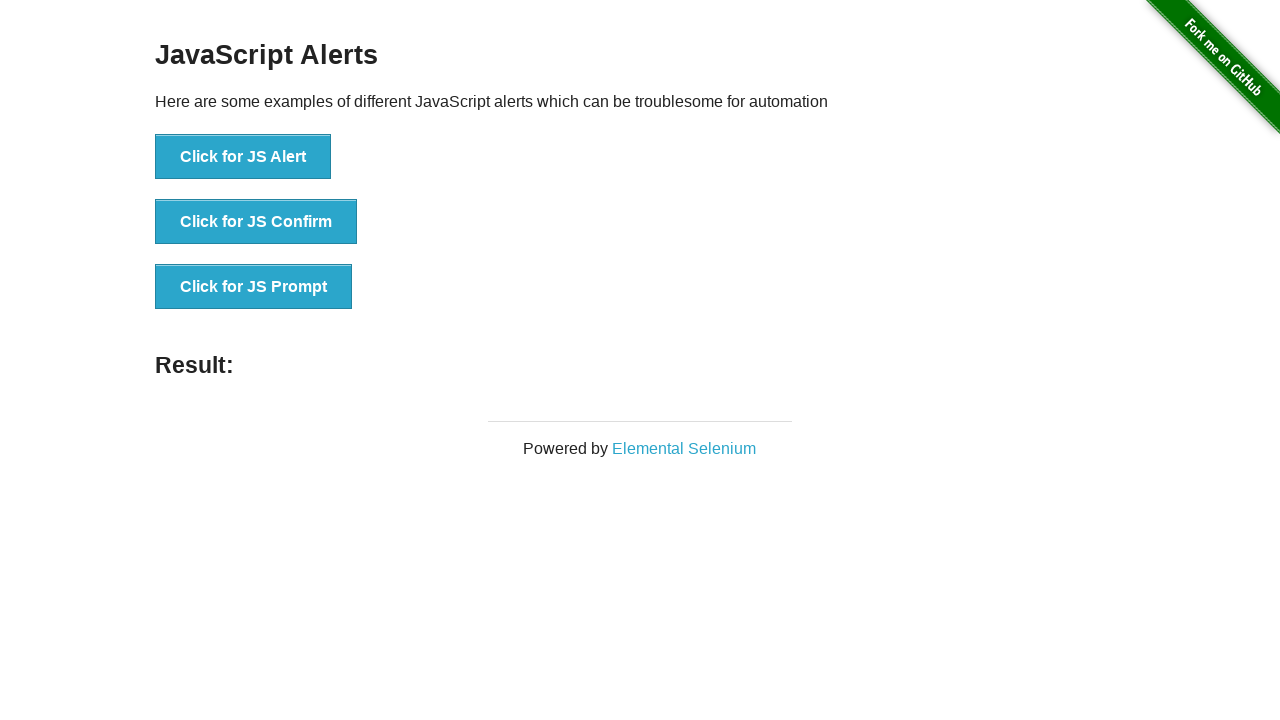

Set up dialog handler to dismiss confirm dialogs
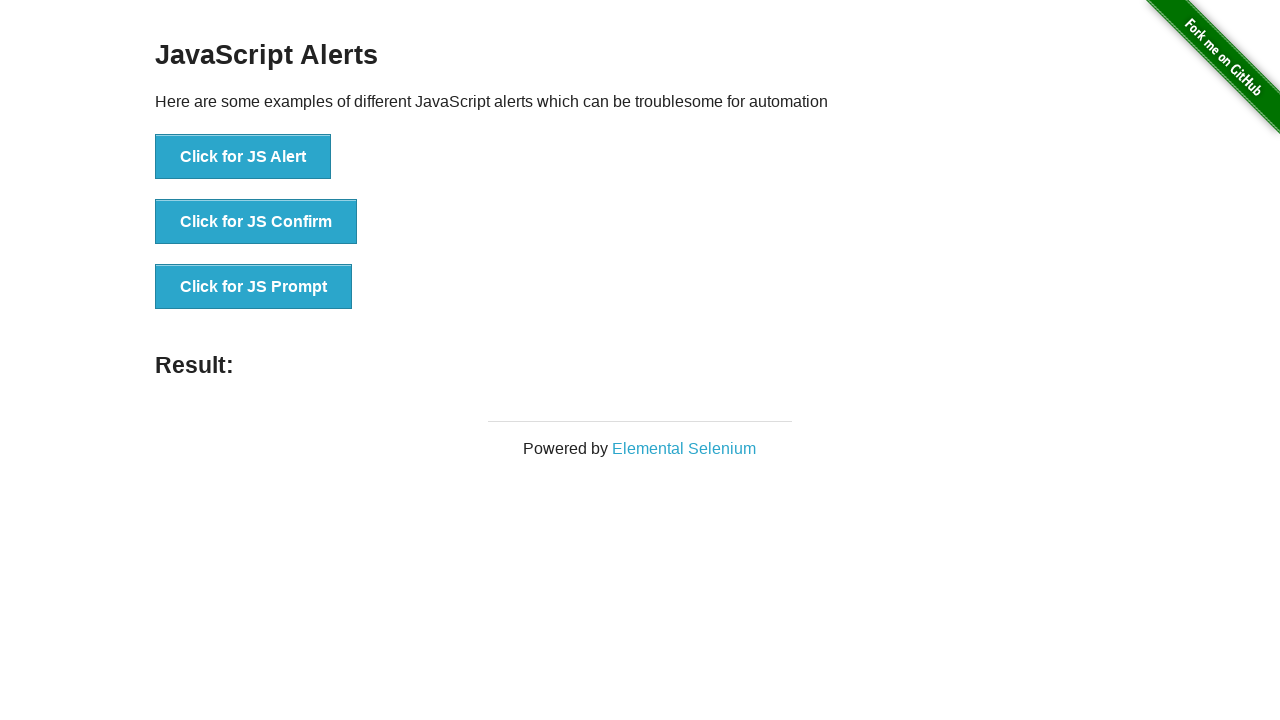

Clicked the JS Confirm button at (256, 222) on [onclick='jsConfirm()']
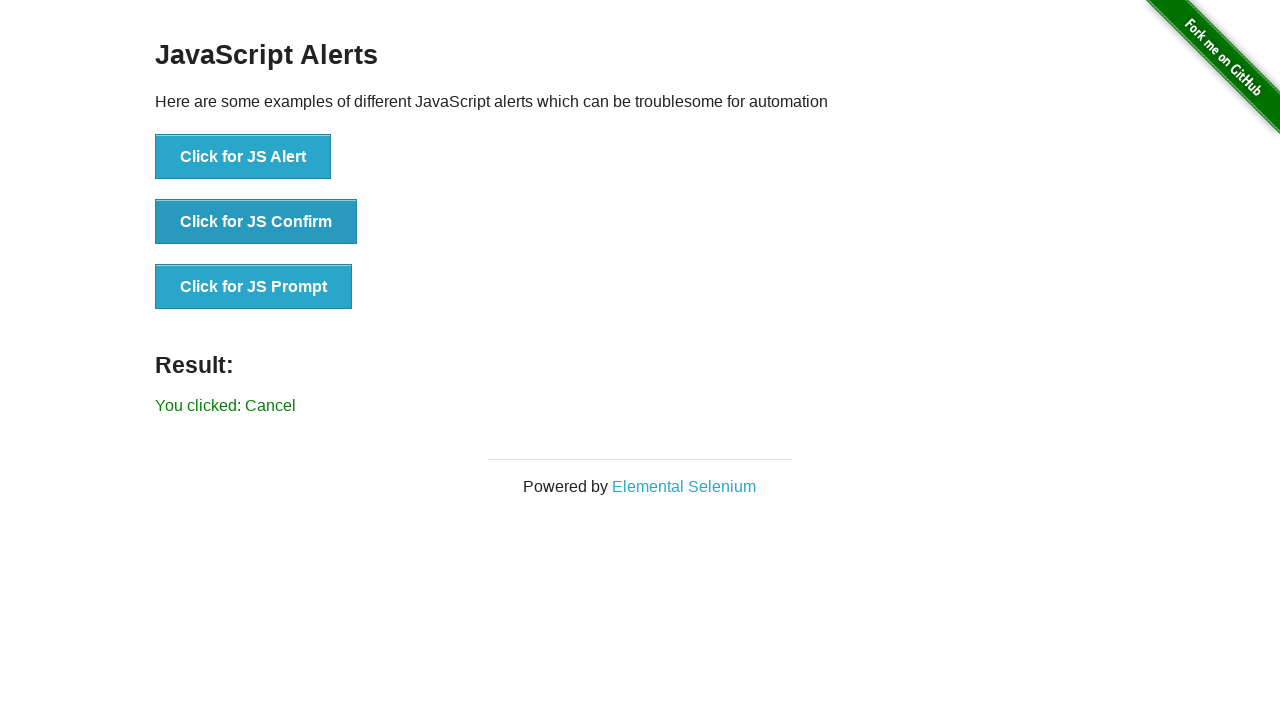

Confirm dialog was dismissed and result element loaded
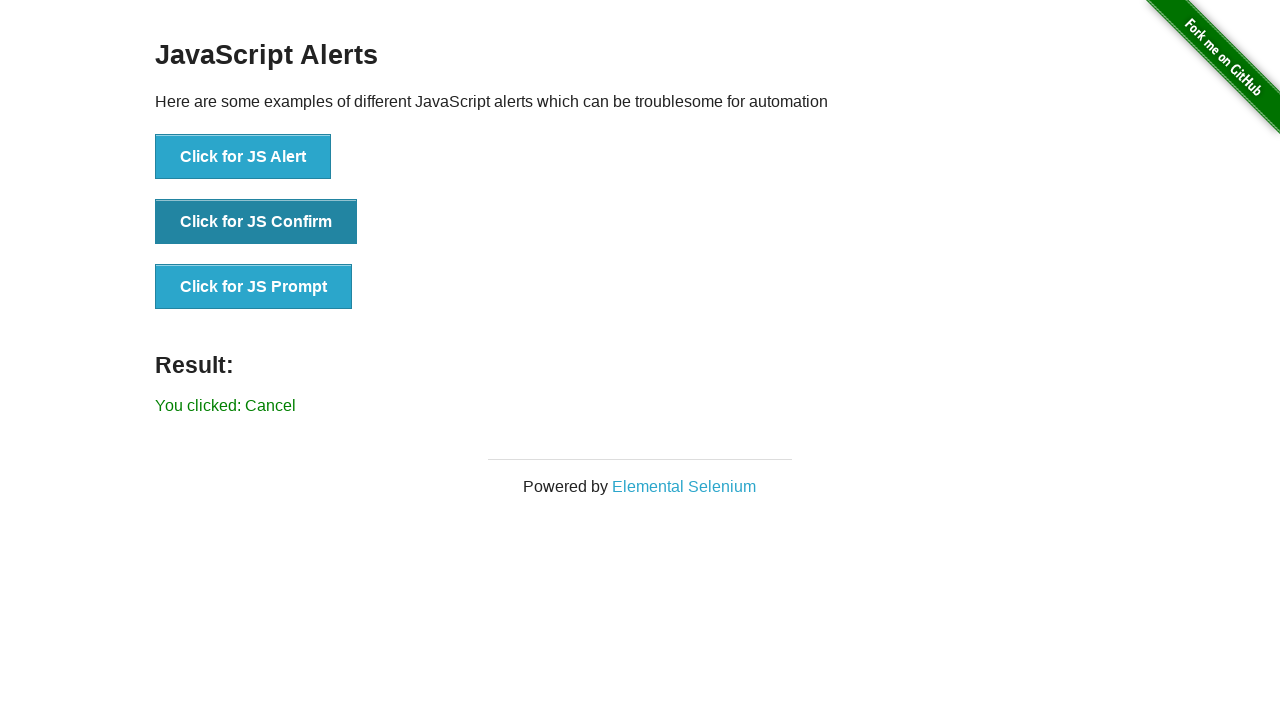

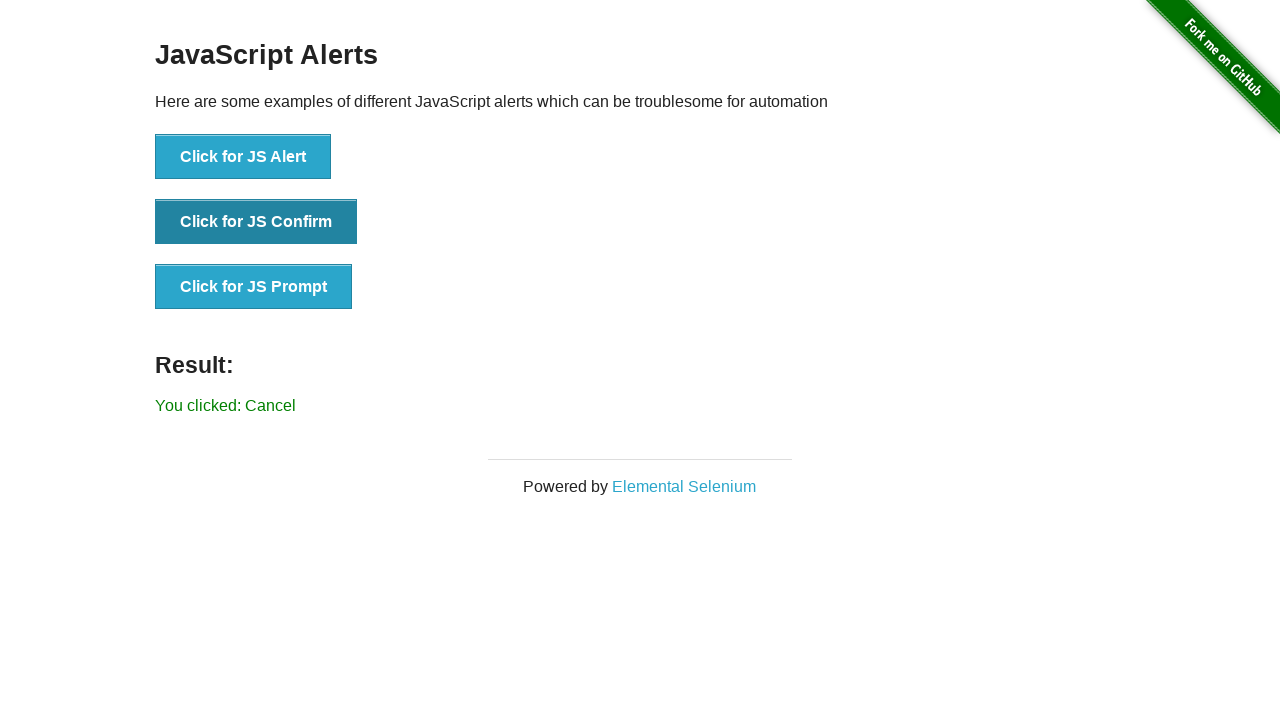